Tests web form submission by filling a textarea field and clicking the submit button, then verifying the success message.

Starting URL: https://www.selenium.dev/selenium/web/web-form.html

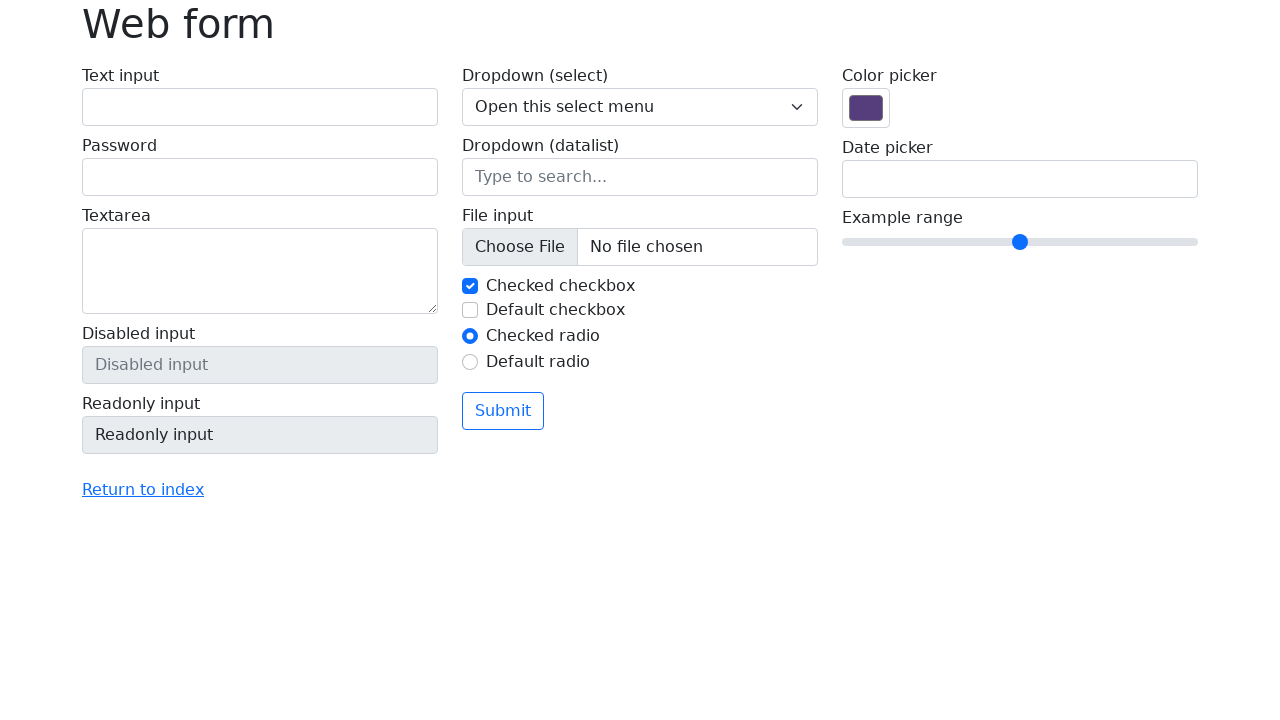

Filled textarea field with 'Hello world' on textarea[name='my-textarea']
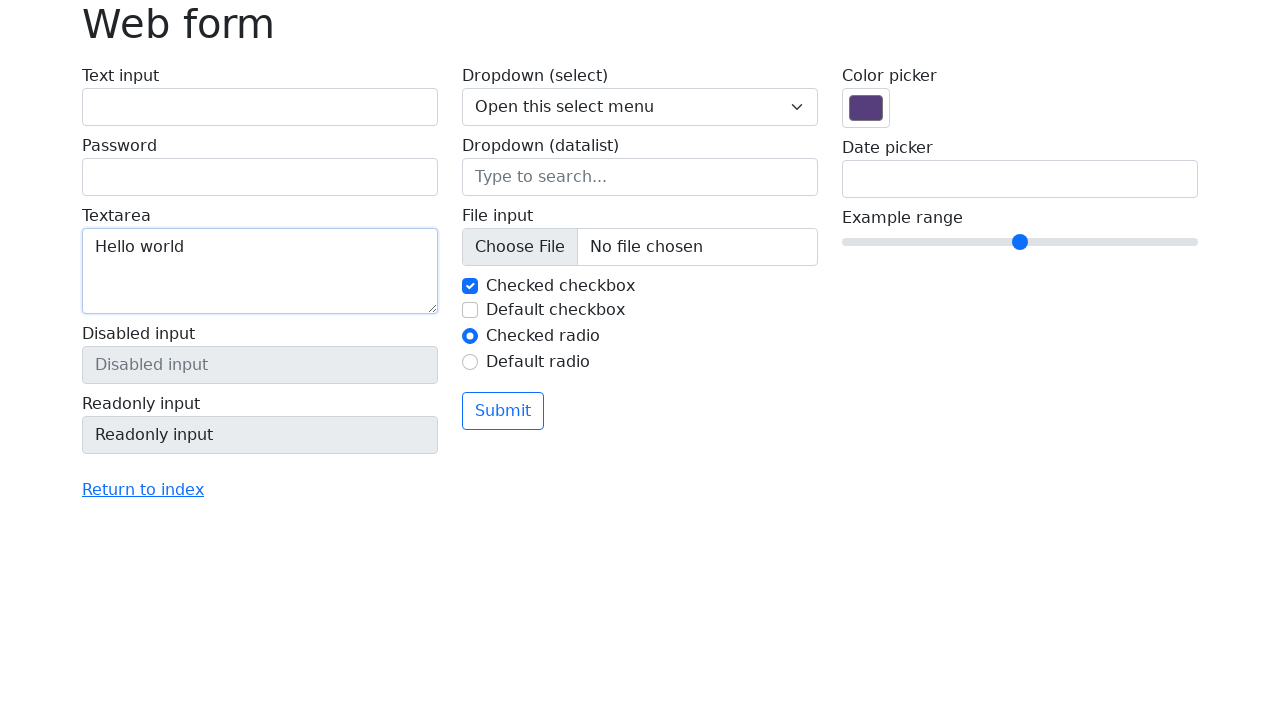

Clicked submit button at (503, 411) on button
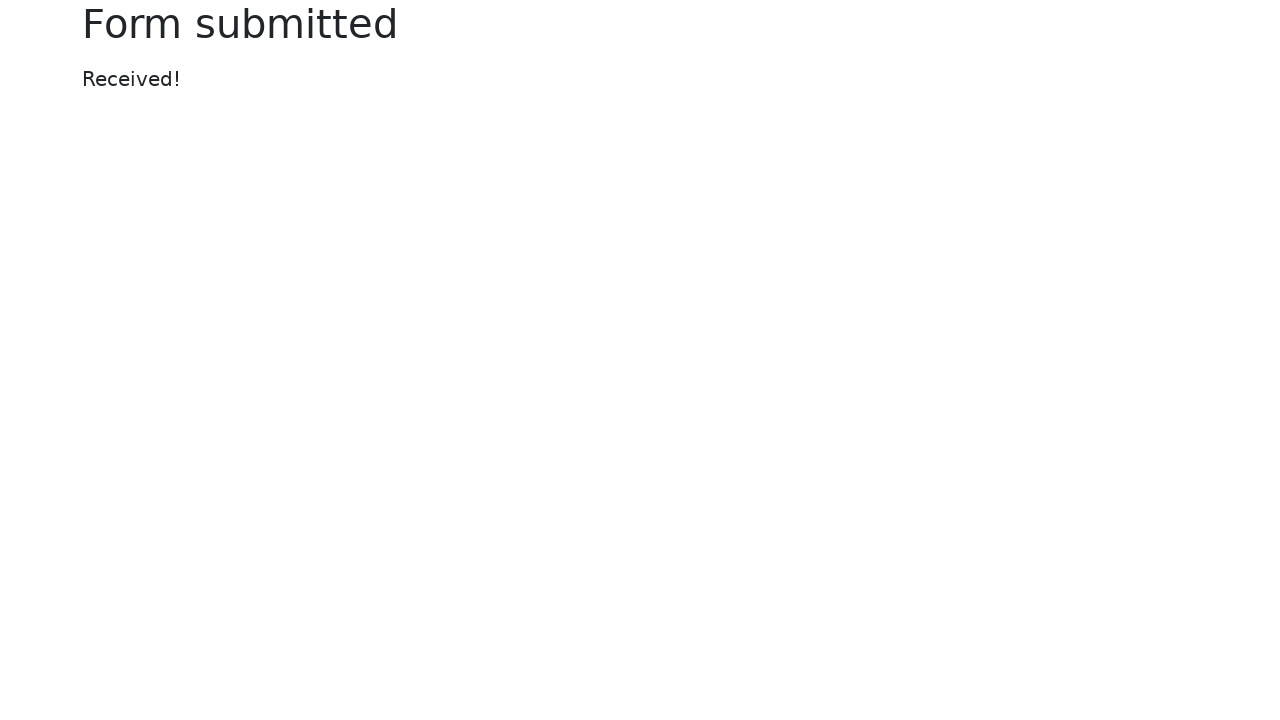

Success message appeared
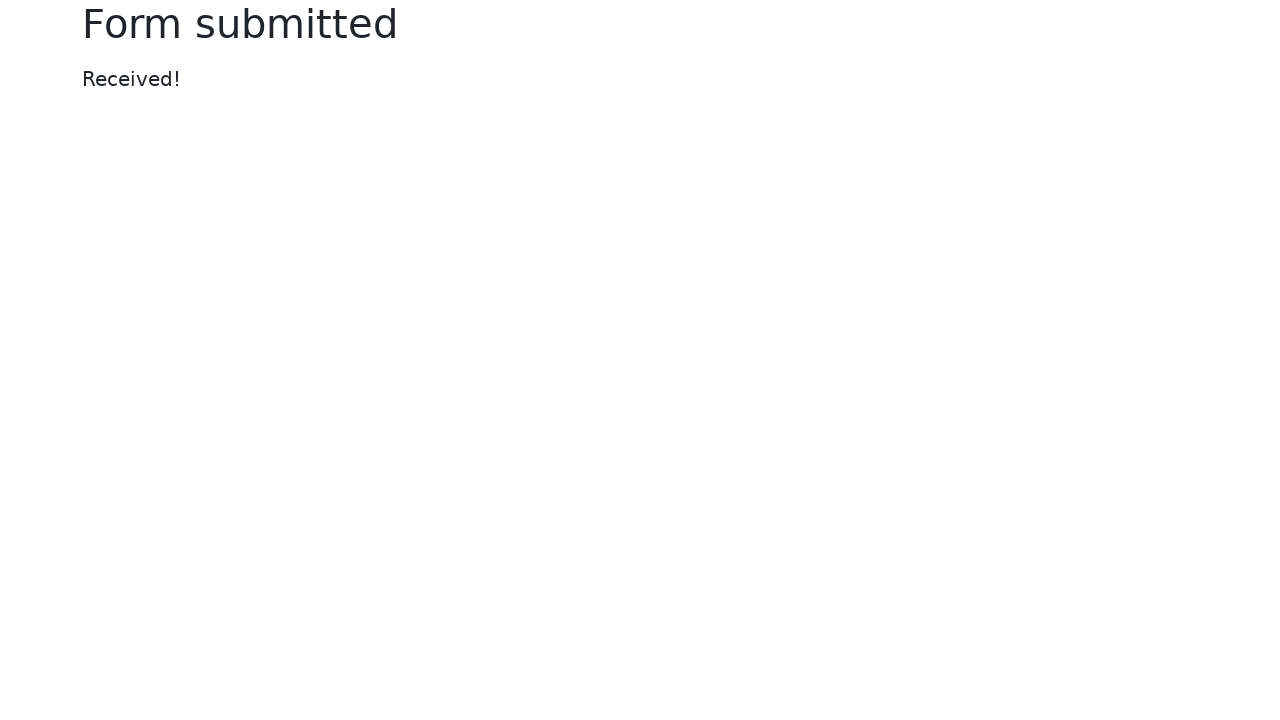

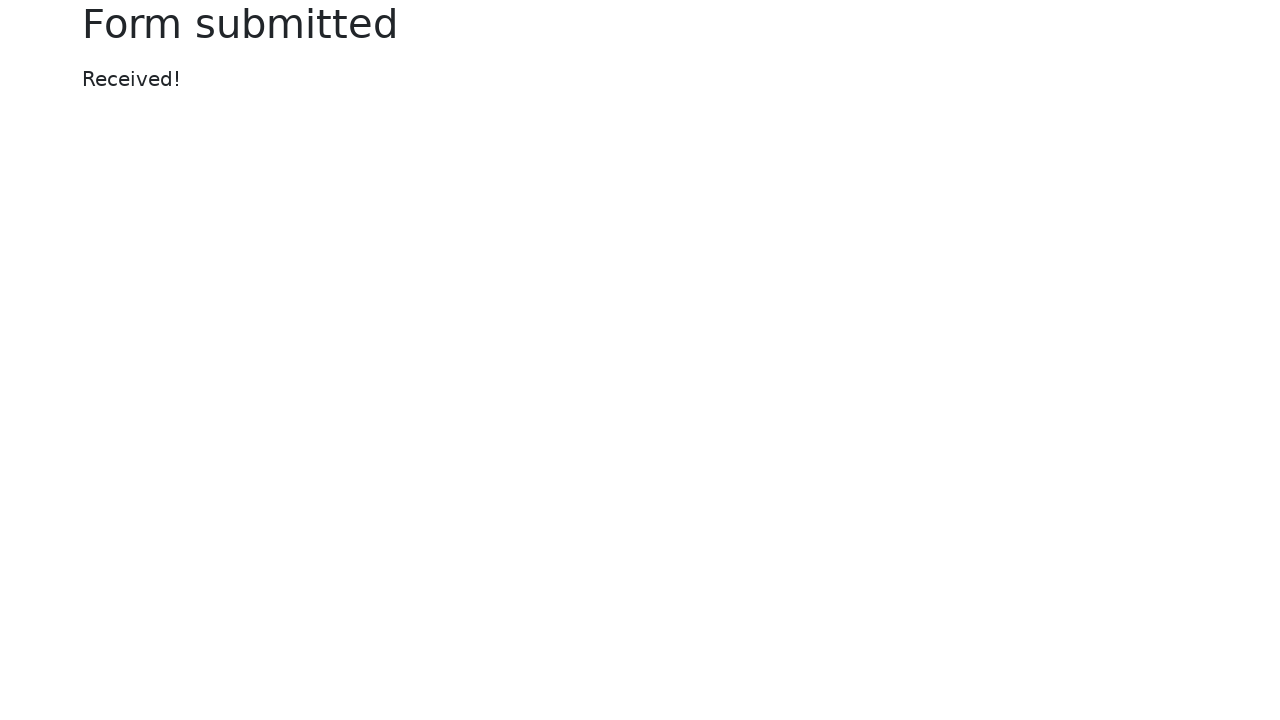